Tests various mouse interactions including drag and drop, hover, right-click, and double-click on a Selenium demo page

Starting URL: https://www.selenium.dev/selenium/web/mouse_interaction.html

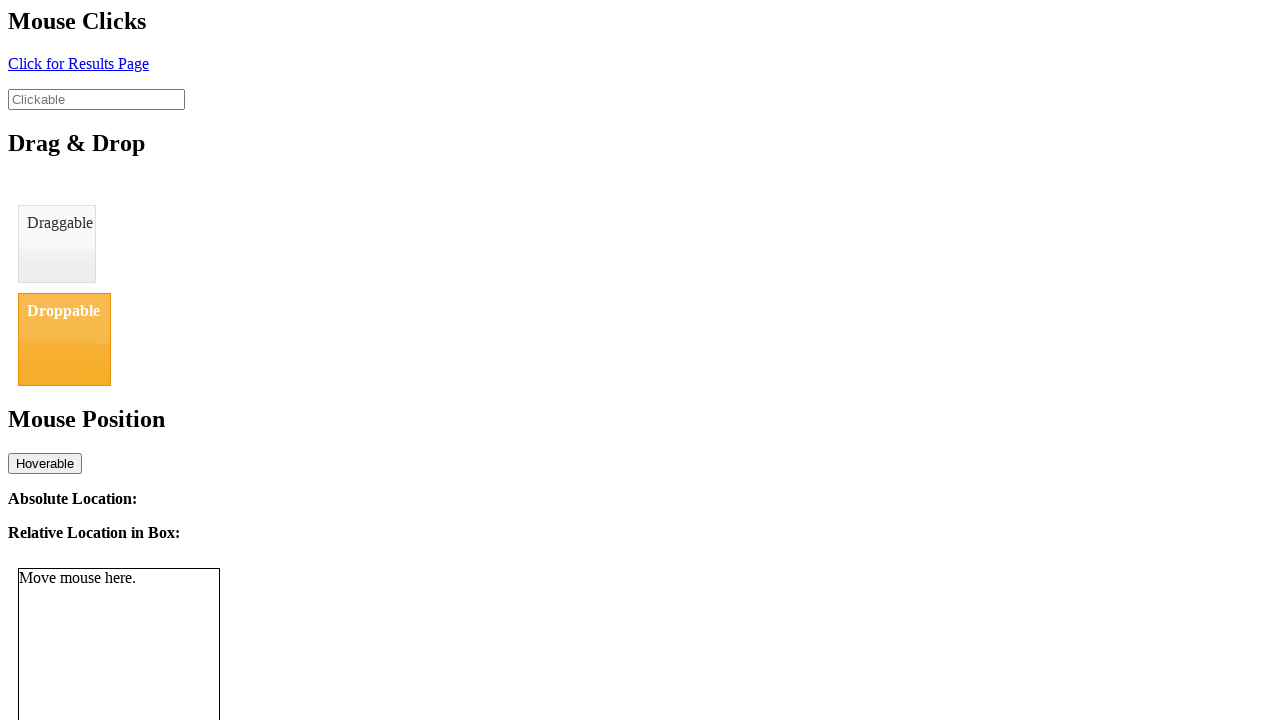

Located draggable element
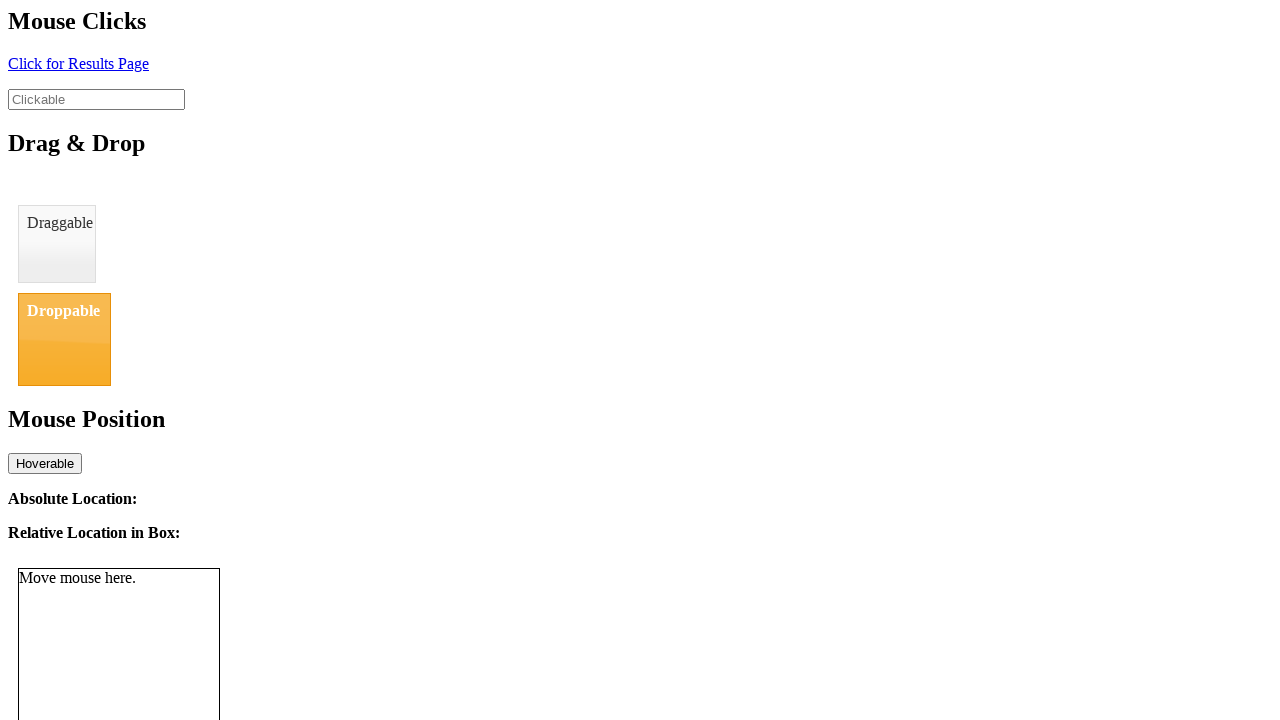

Located droppable element
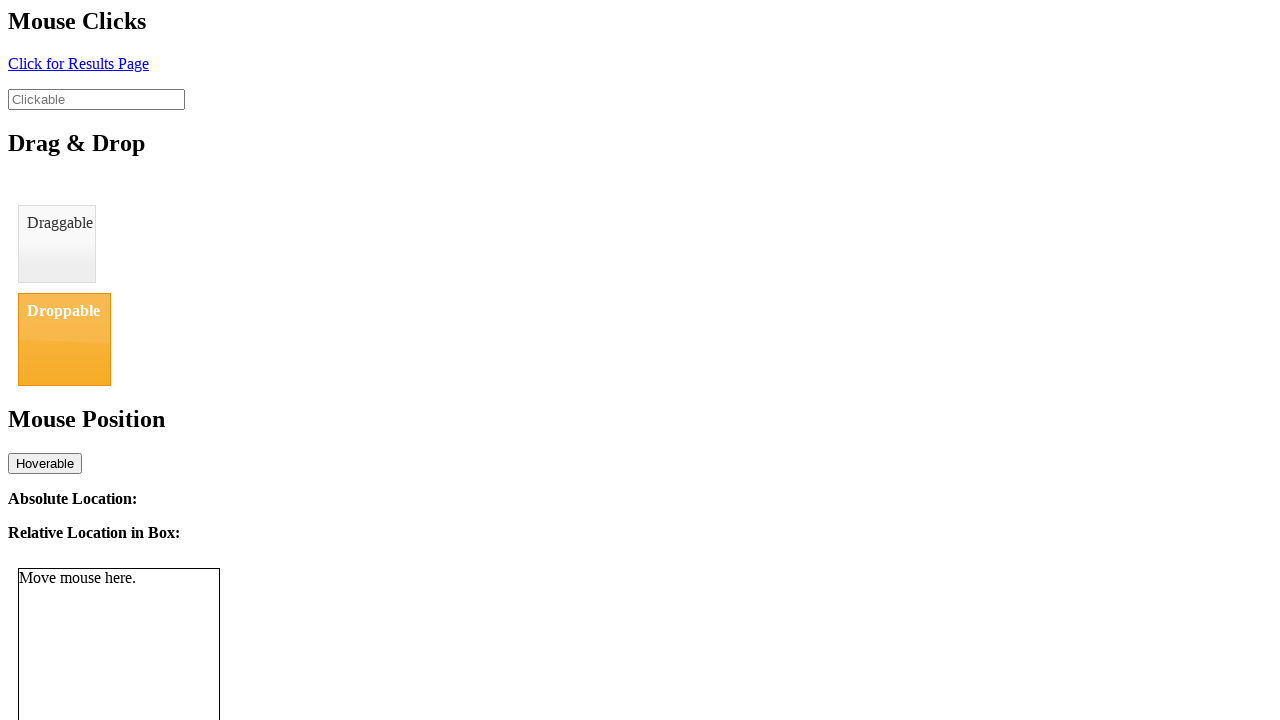

Dragged element to droppable target at (64, 339)
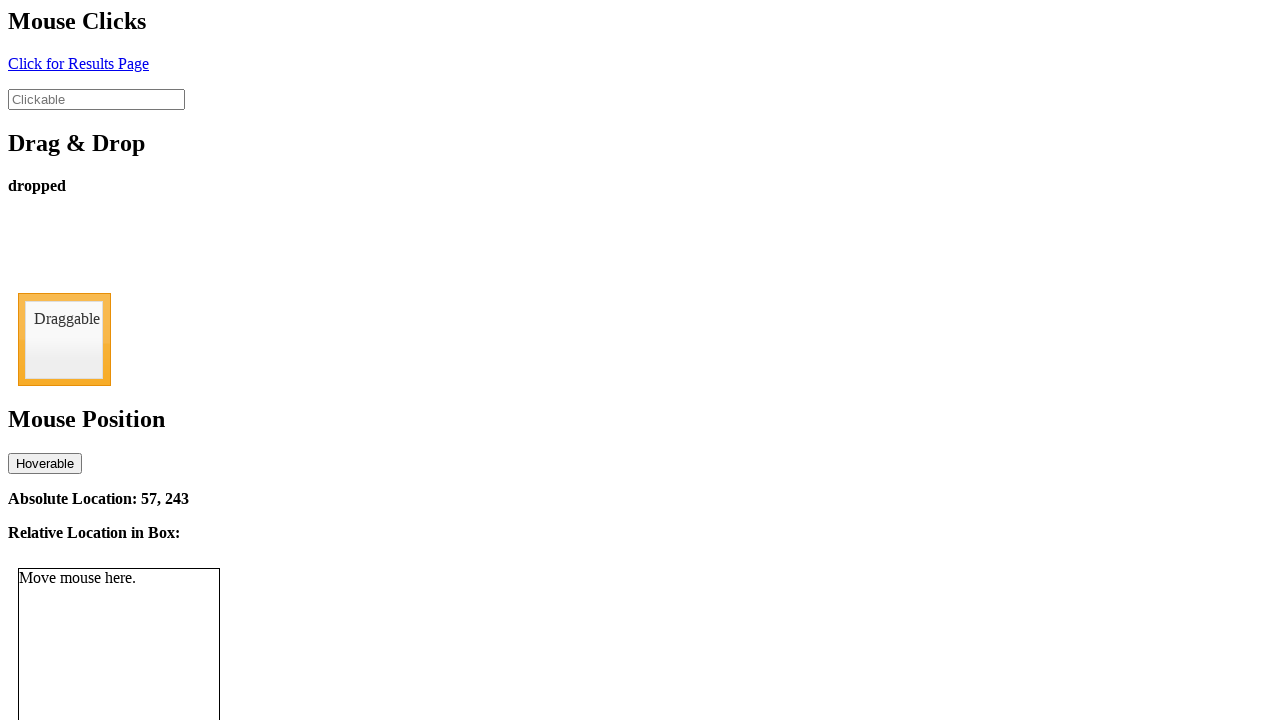

Retrieved drop status: dropped
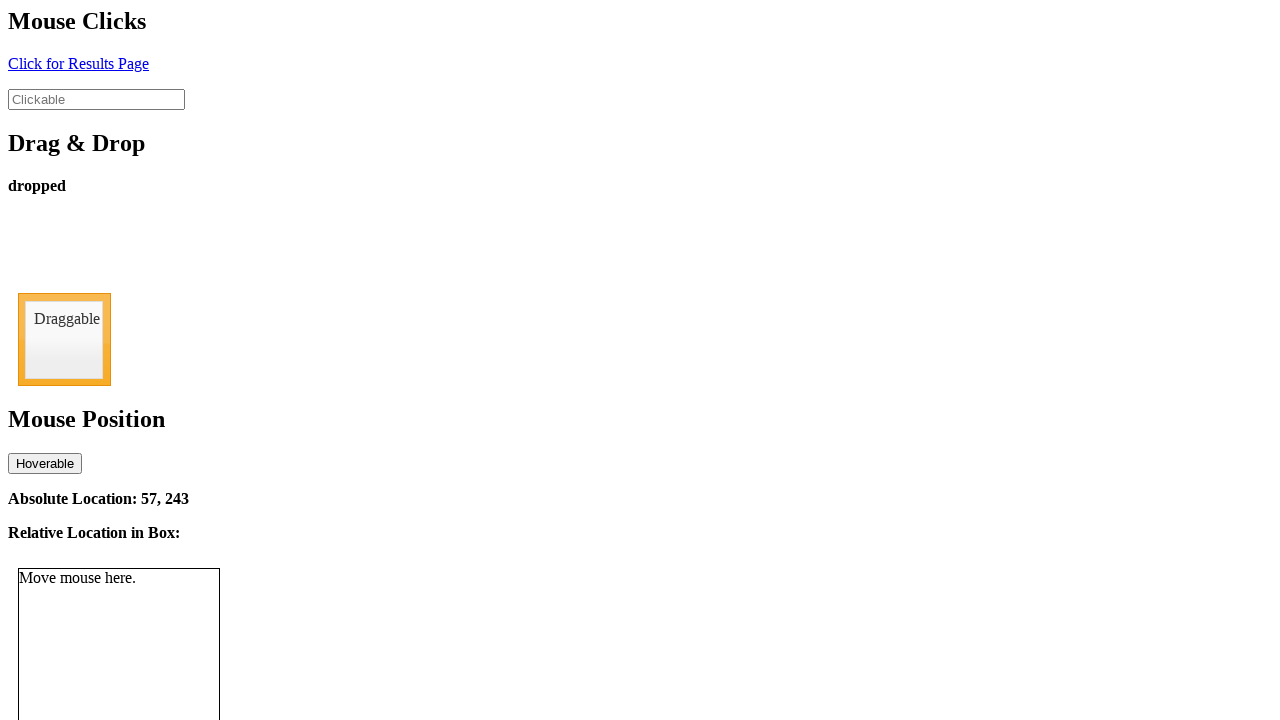

Located hover element
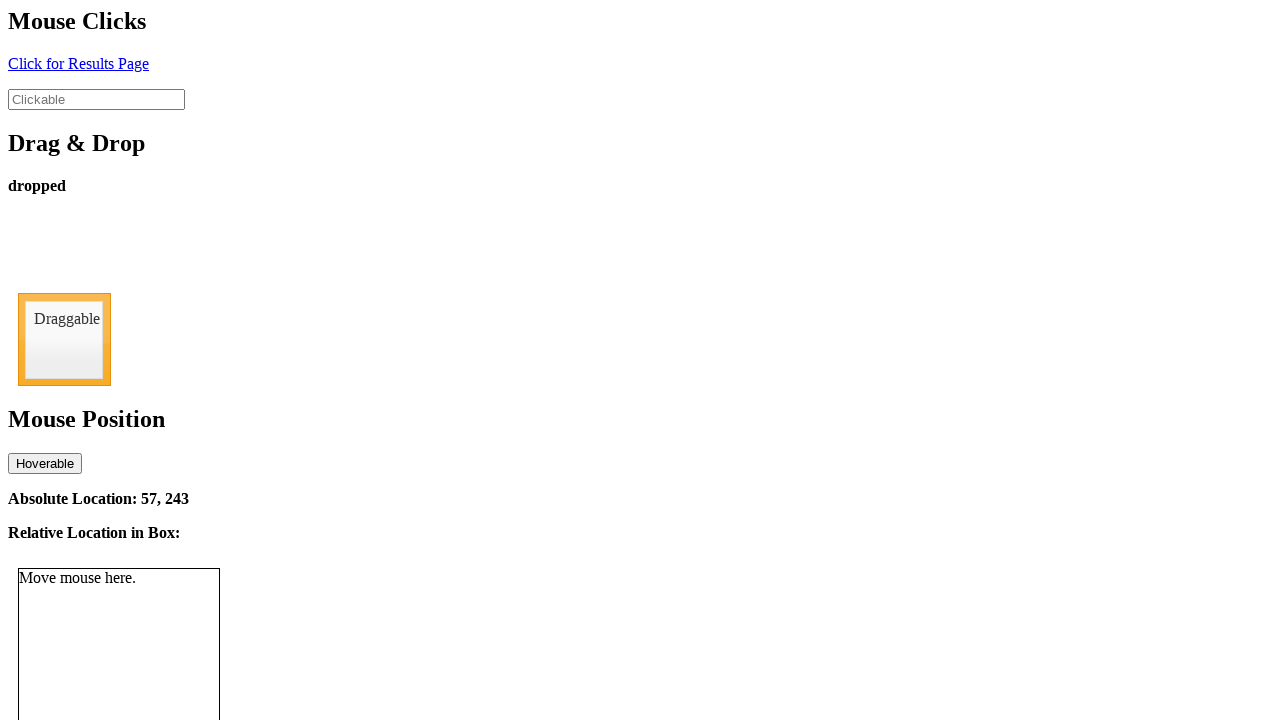

Hovered over element at (45, 463) on #hover
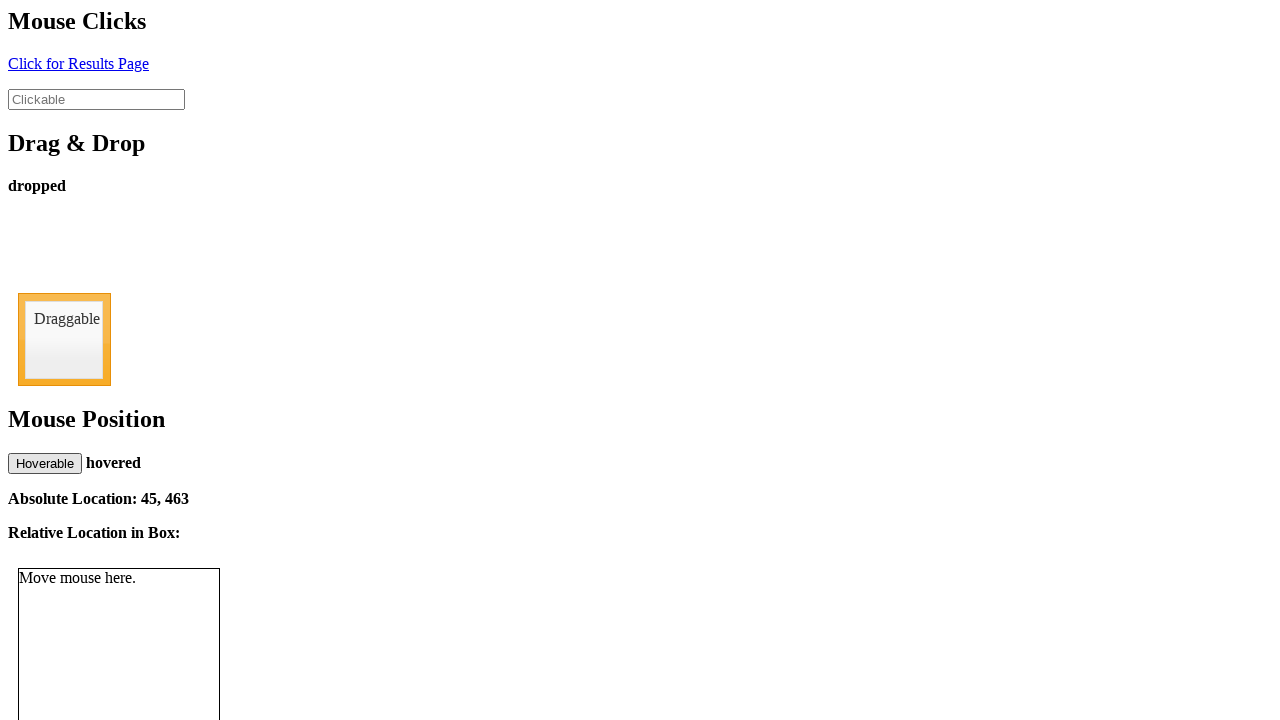

Retrieved move status after hover: hovered
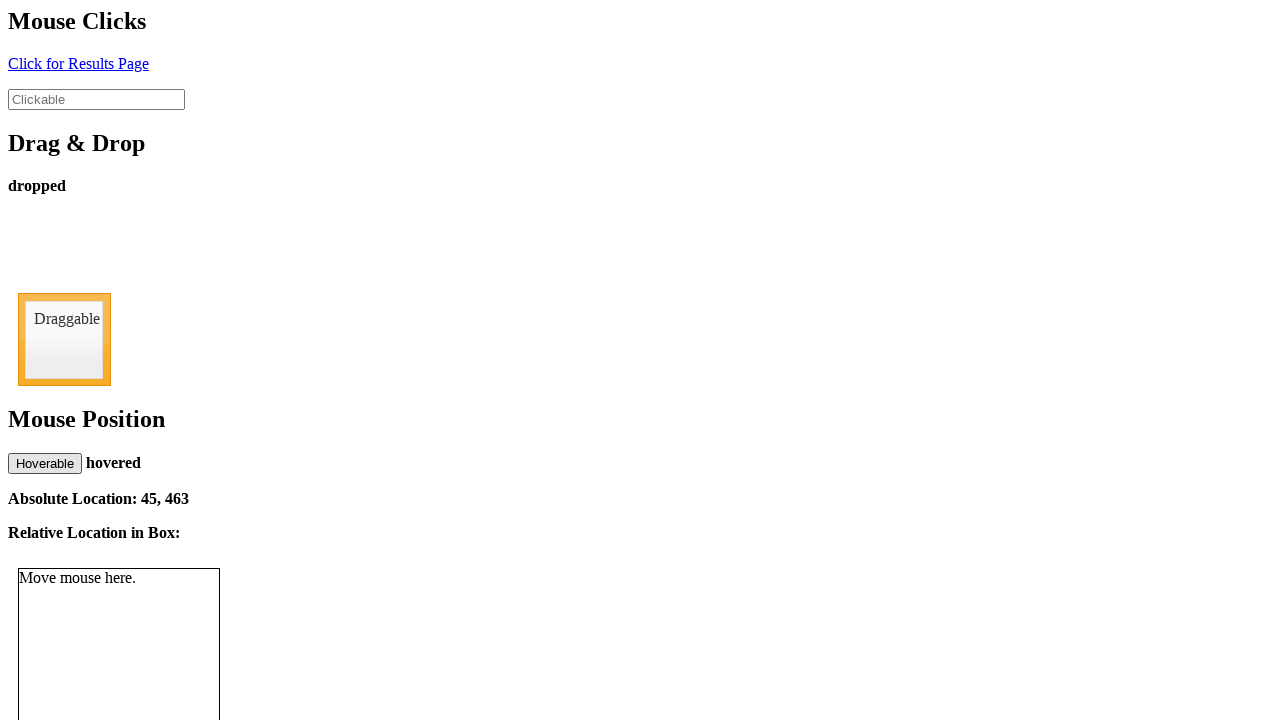

Located clickable element
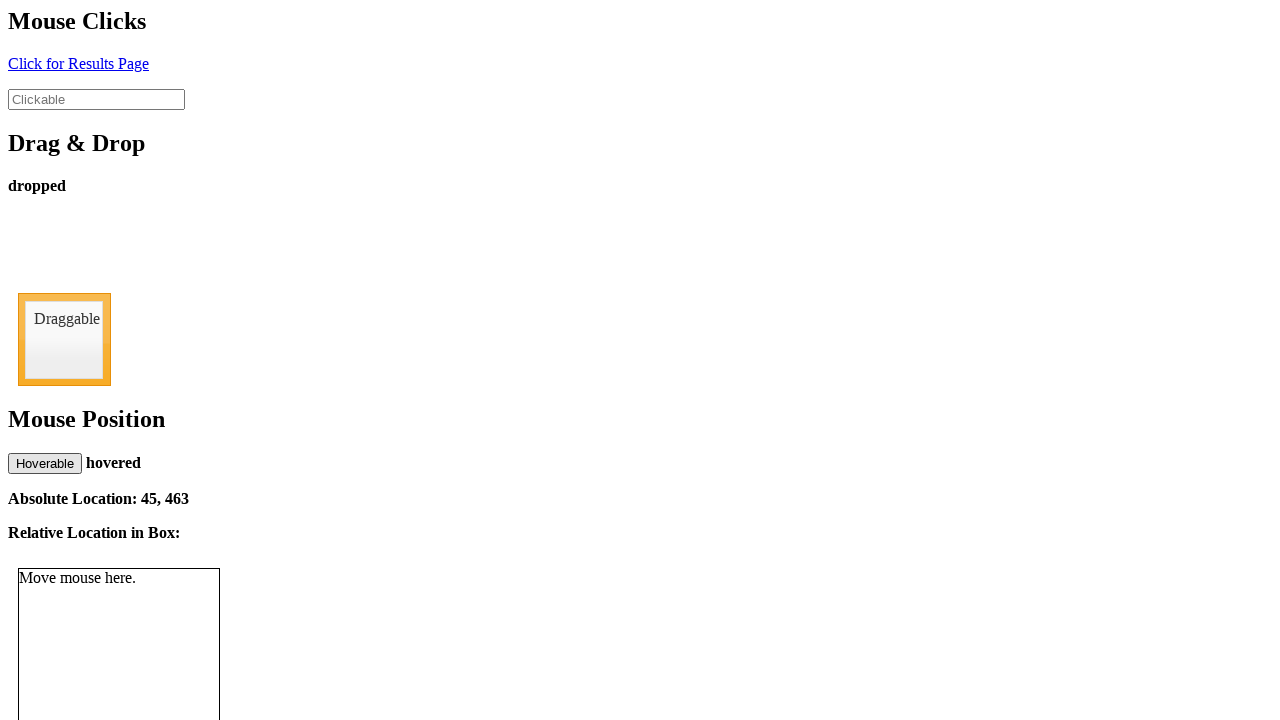

Performed right-click (context click) on element at (96, 99) on #clickable
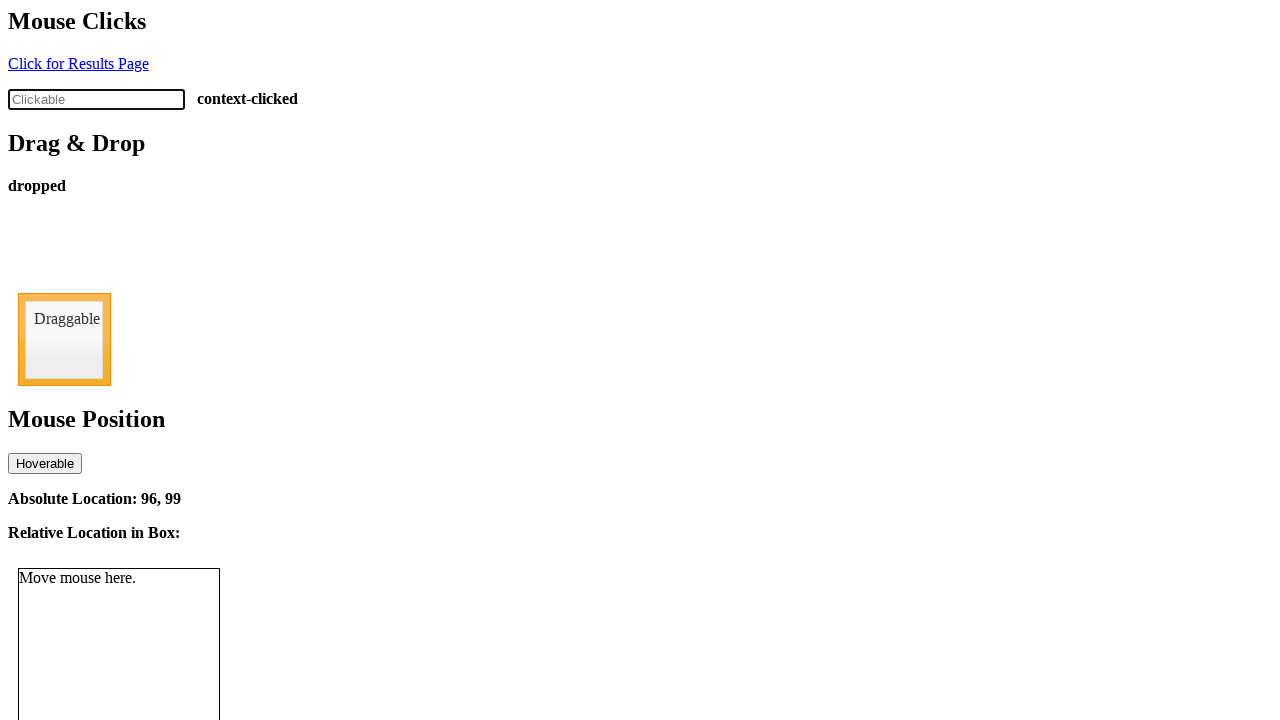

Retrieved click status after right-click: context-clicked
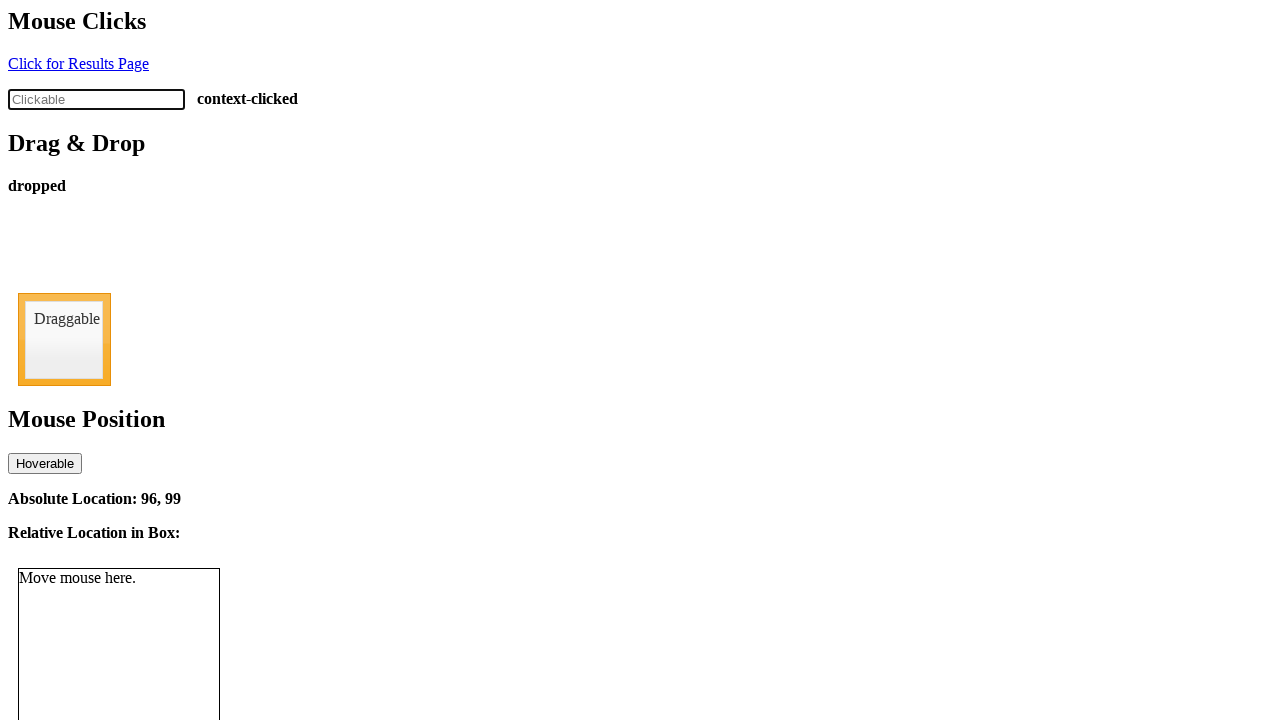

Performed double-click on element at (96, 99) on #clickable
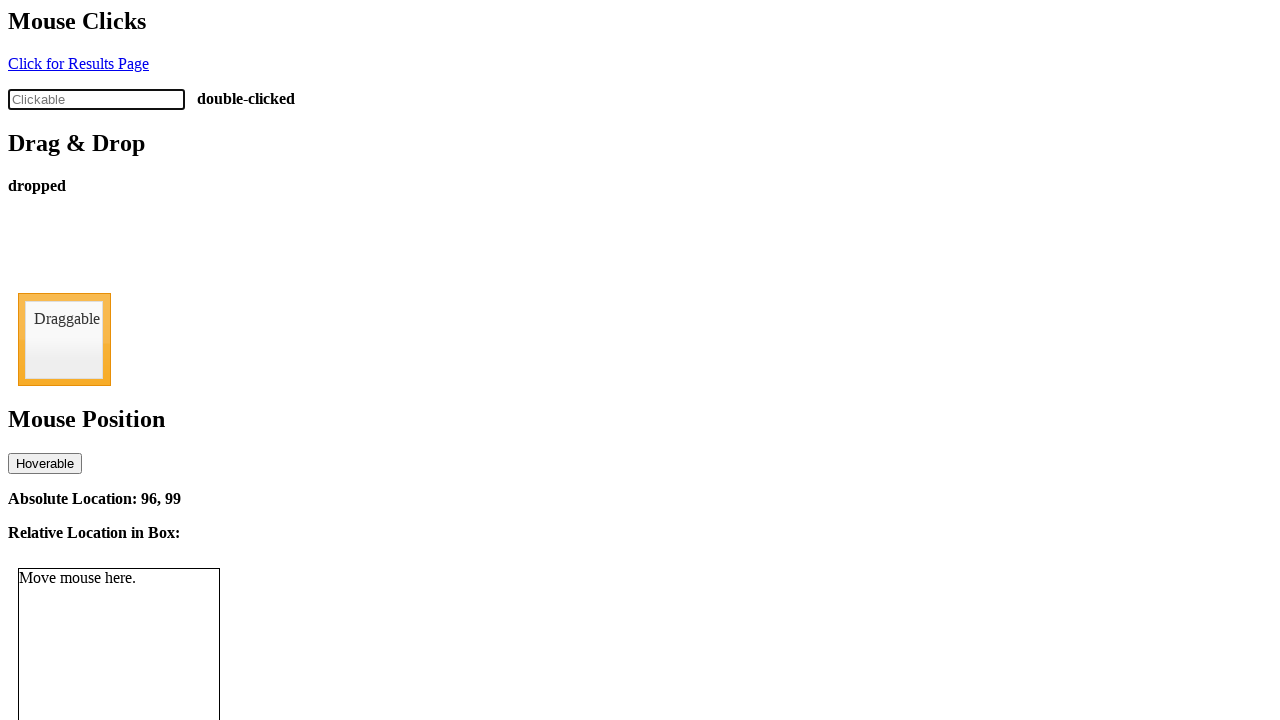

Retrieved click status after double-click: double-clicked
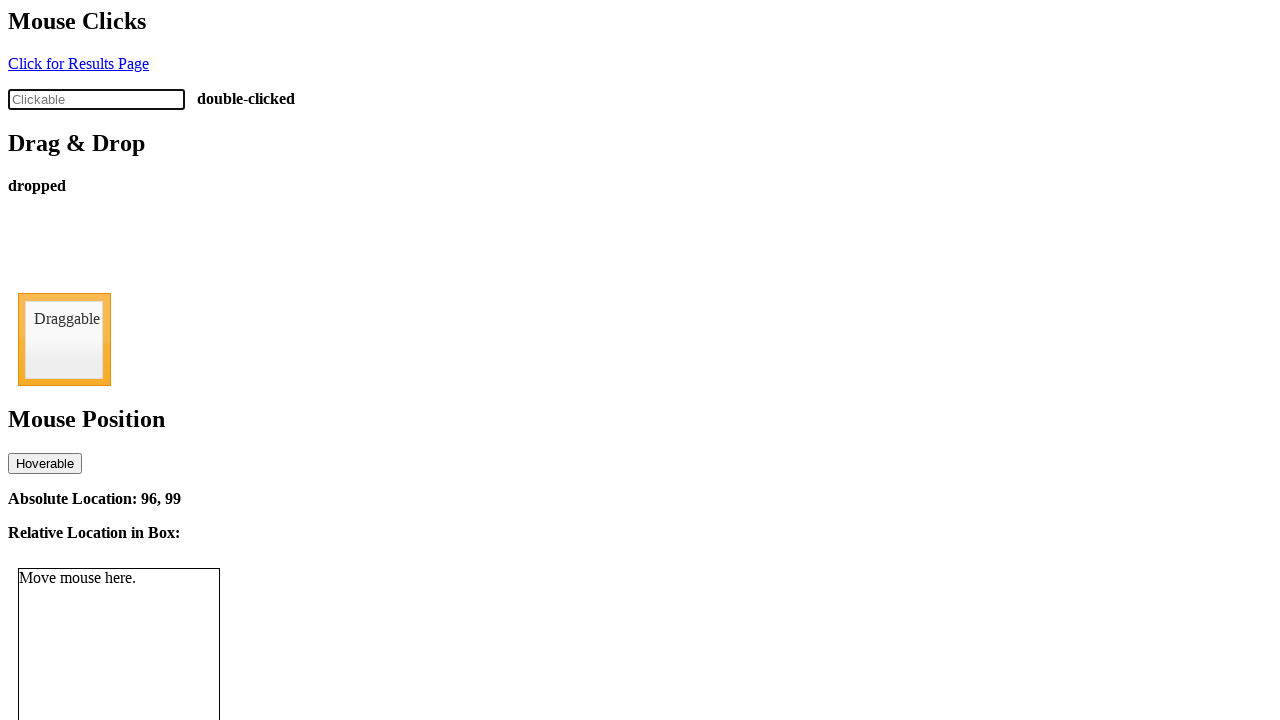

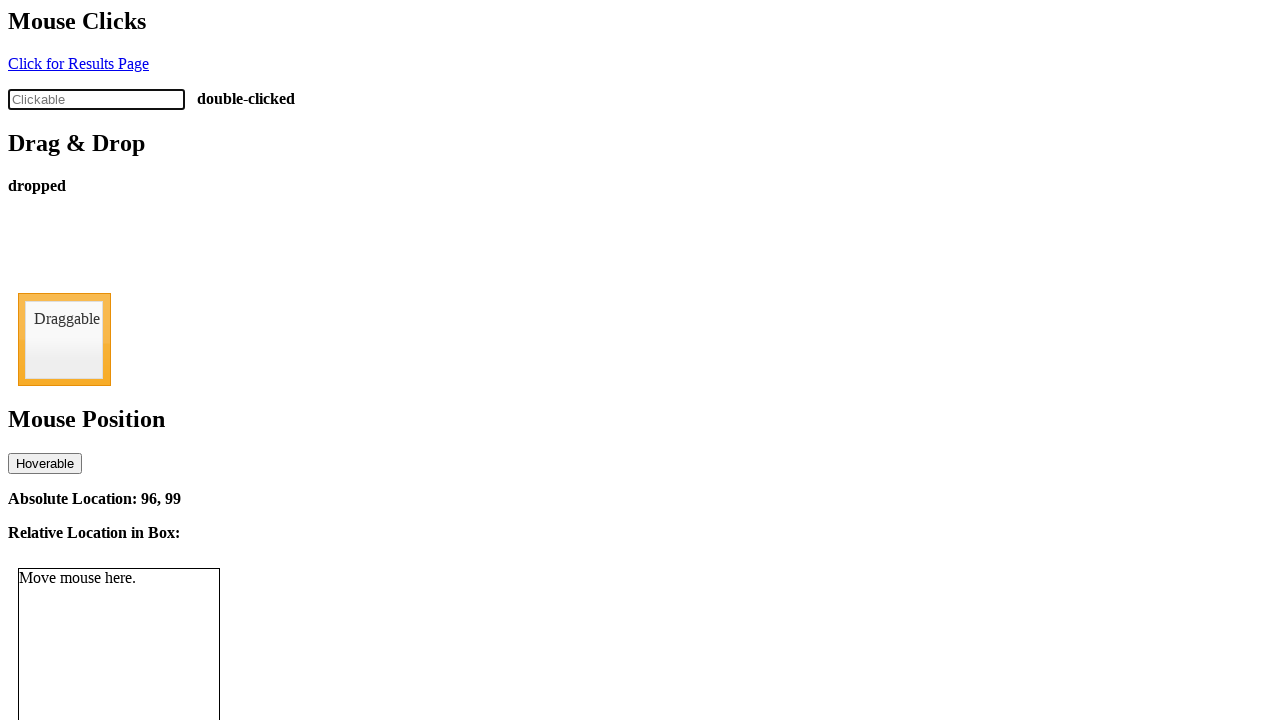